Tests an e-commerce vegetable shopping flow by adding specific vegetables (Carrot, Beans, Brinjal) to cart with different quantities, proceeding to checkout, and validating the cart contents and pricing on the cart page.

Starting URL: https://rahulshettyacademy.com/seleniumPractise/#/

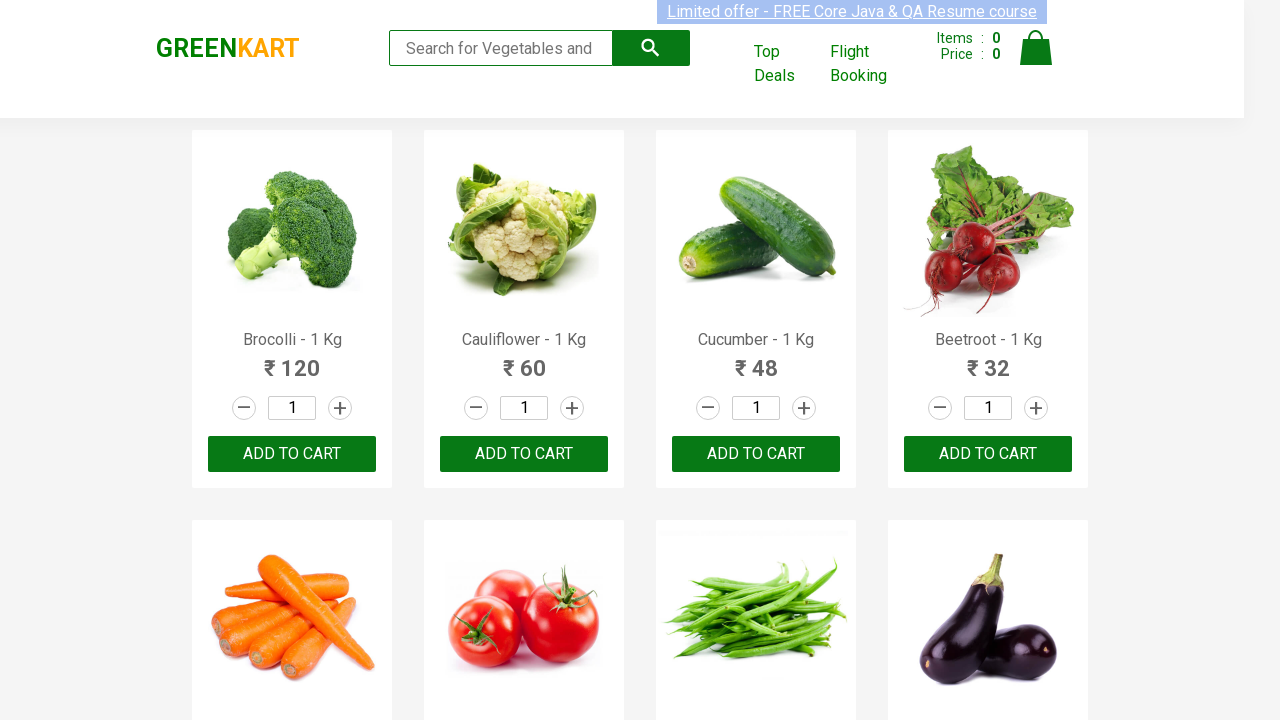

Product list loaded - h4.product-name selector found
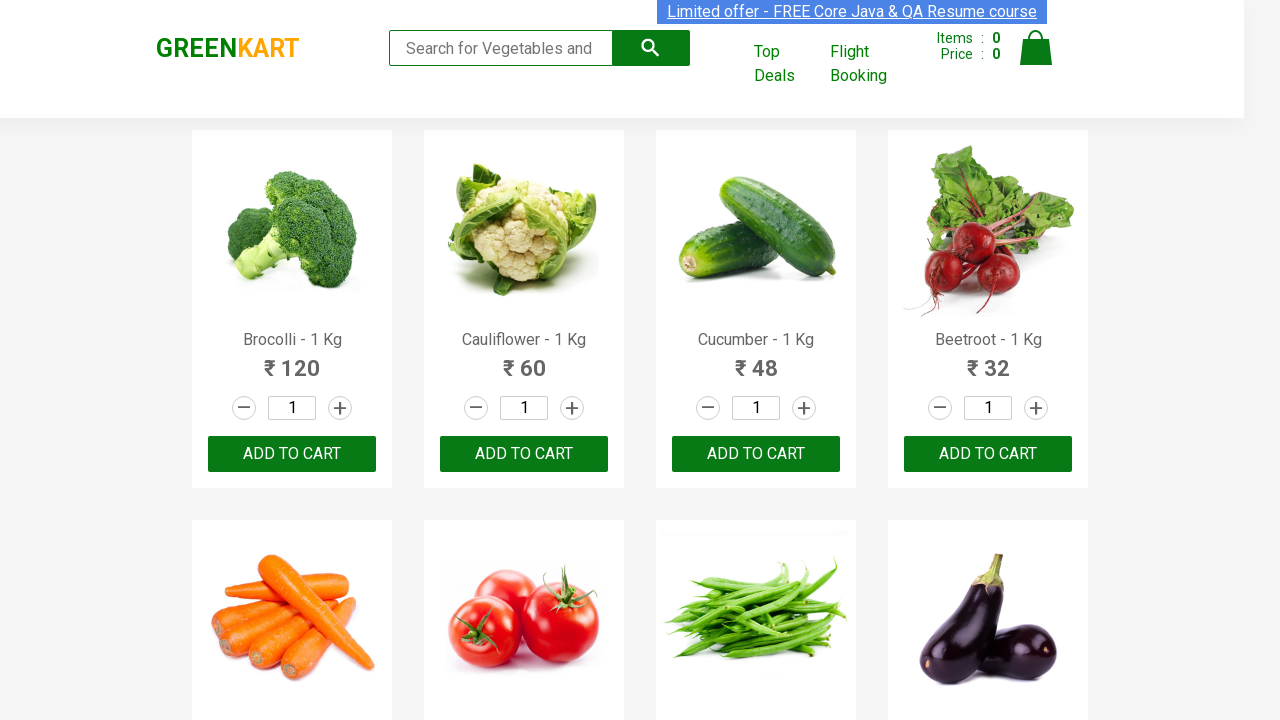

Retrieved all product elements from the page
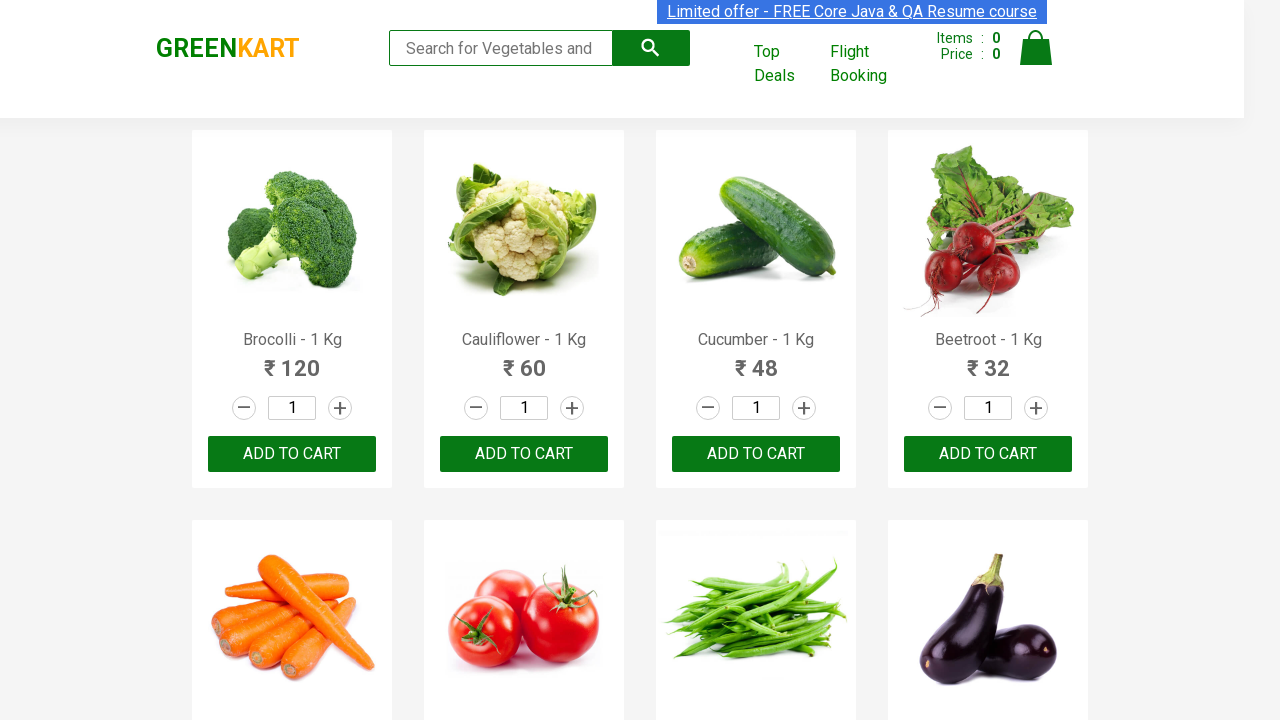

Clicked increment button for Carrot to set quantity to 2 at (340, 360) on a.increment >> nth=4
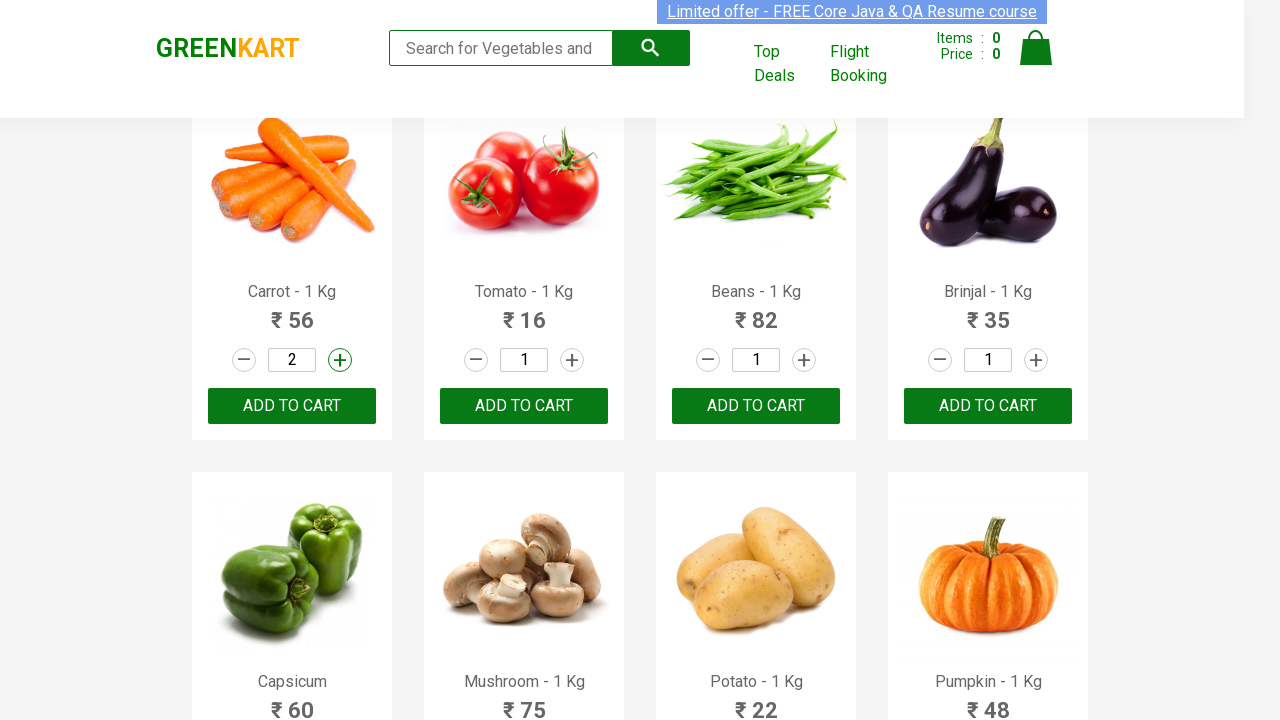

Waited 500ms for quantity update
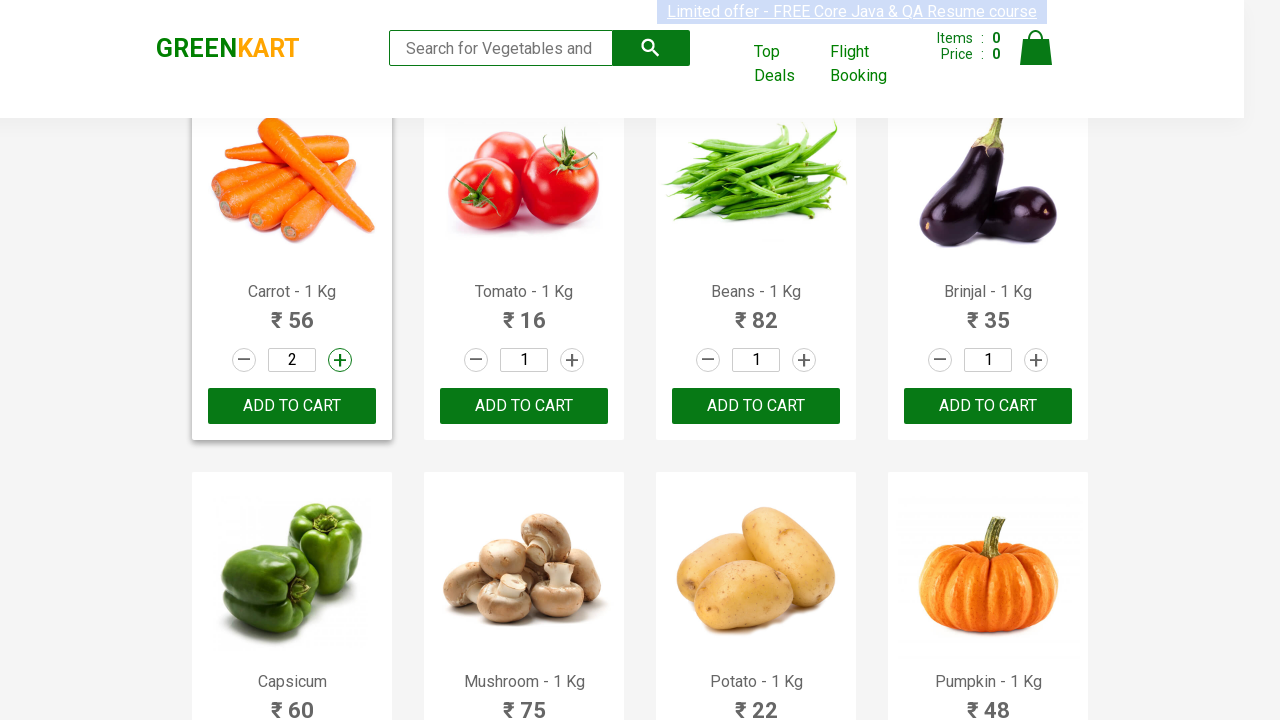

Added Carrot (qty: 2) to cart at (292, 406) on div.product-action >> nth=4
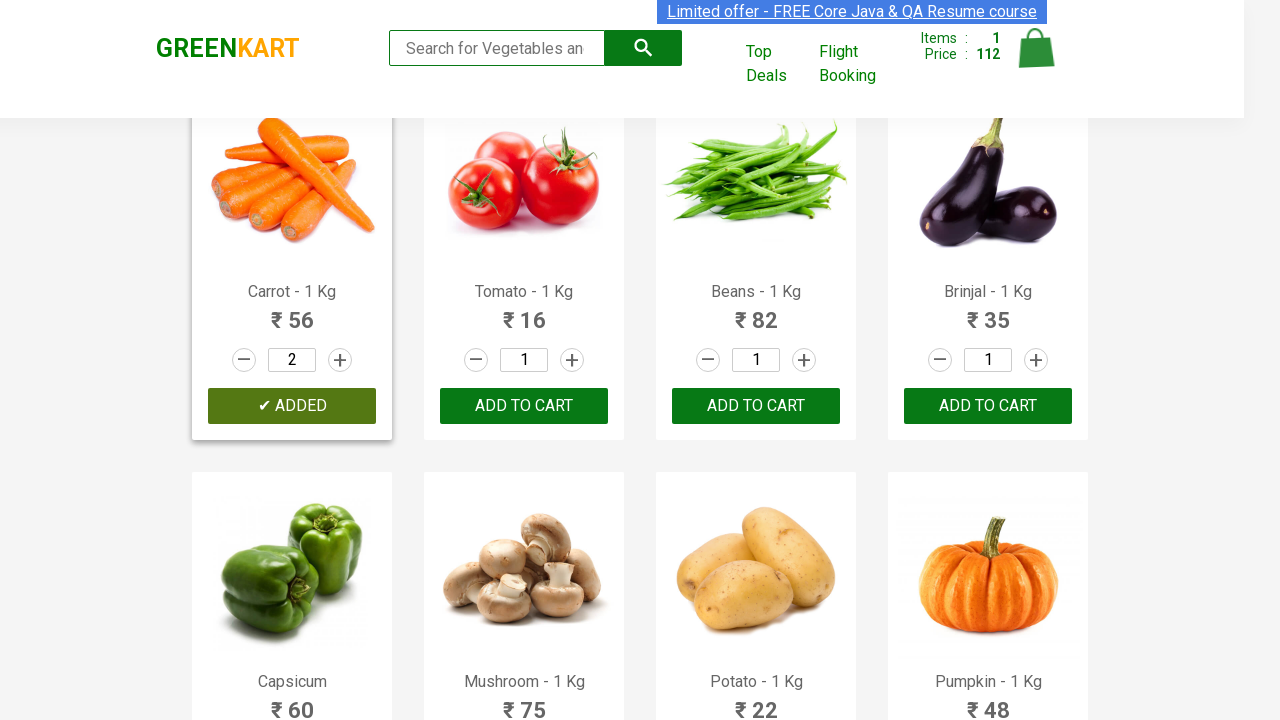

Cleared quantity field for Beans on input.quantity >> nth=6
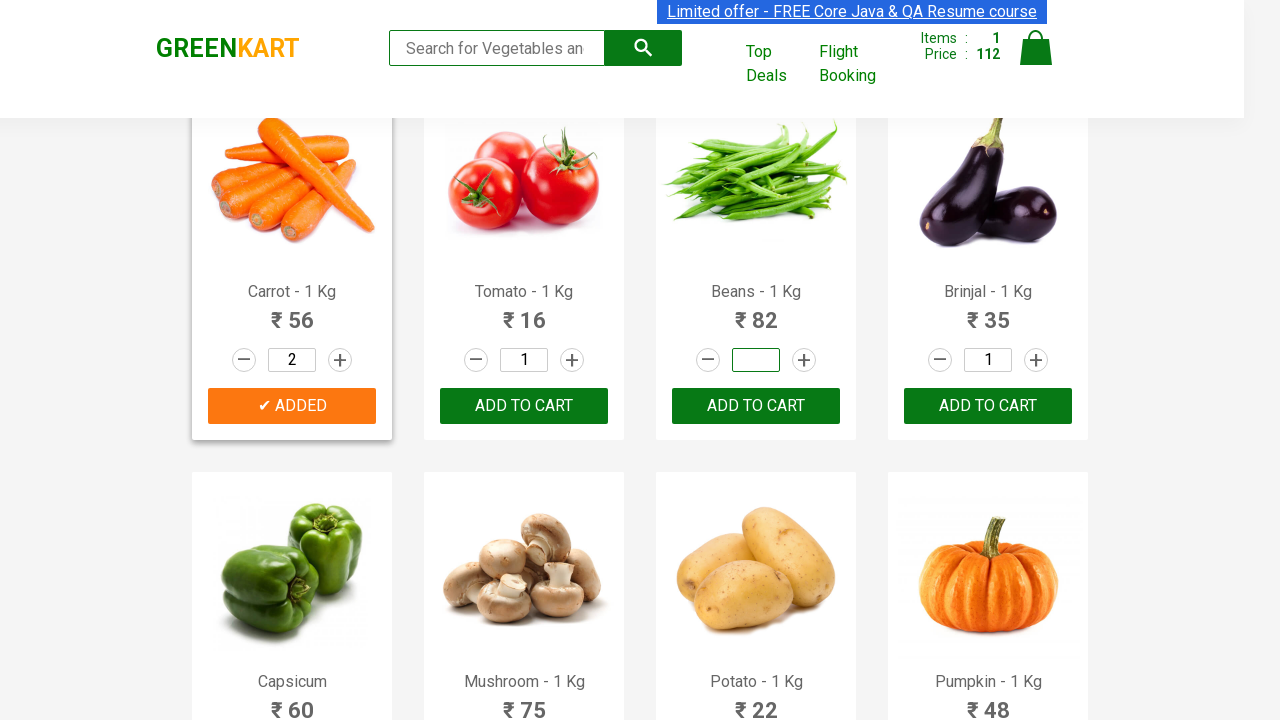

Set quantity to 3 for Beans on input.quantity >> nth=6
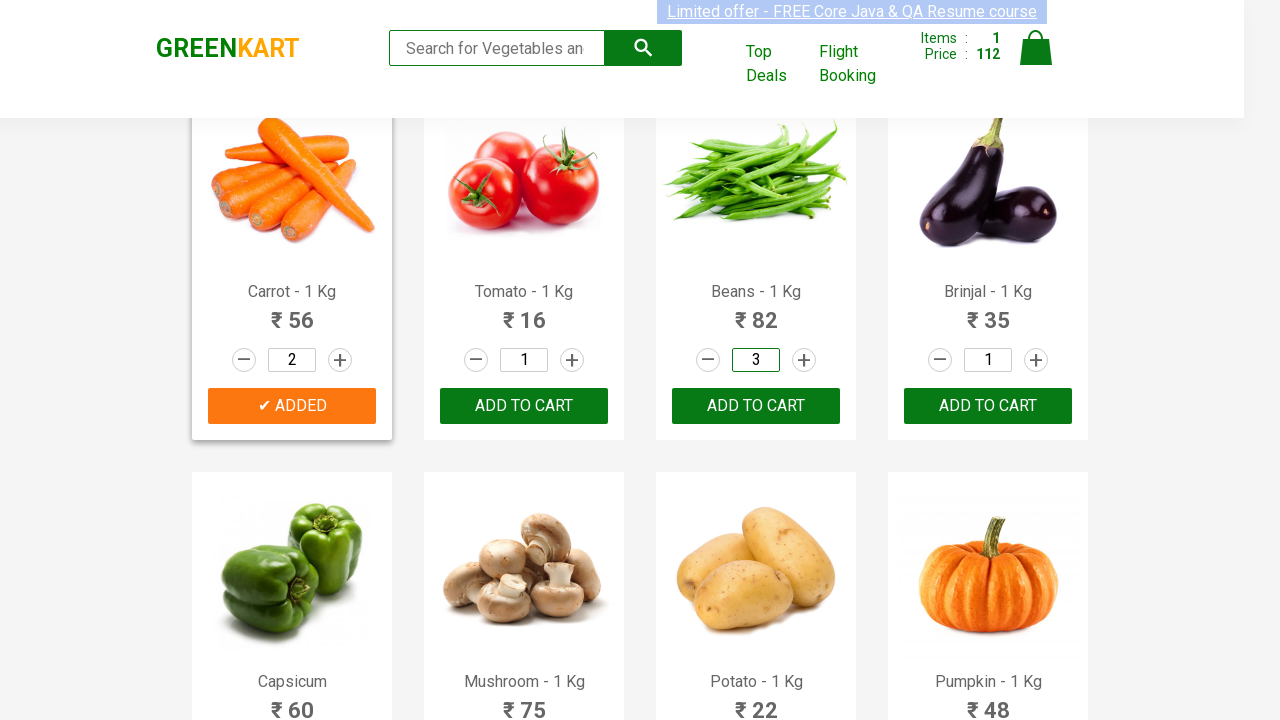

Waited 500ms for quantity update
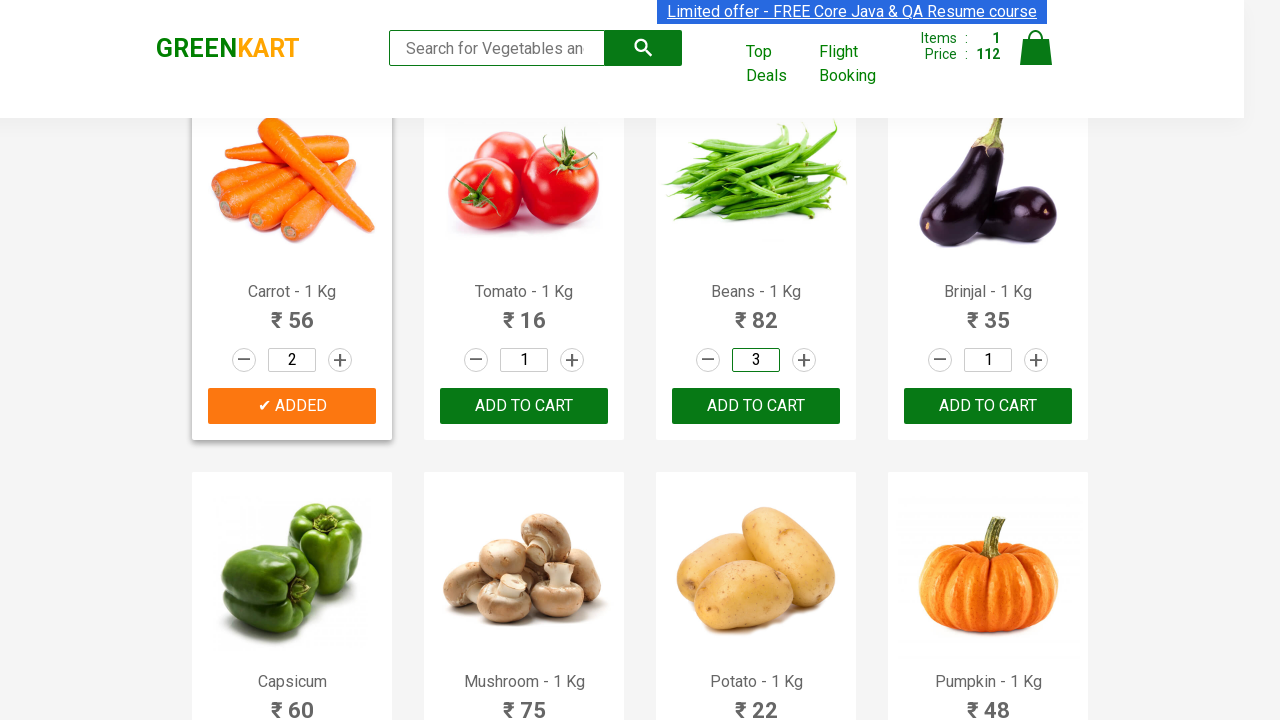

Added Beans (qty: 3) to cart at (756, 406) on div.product-action >> nth=6
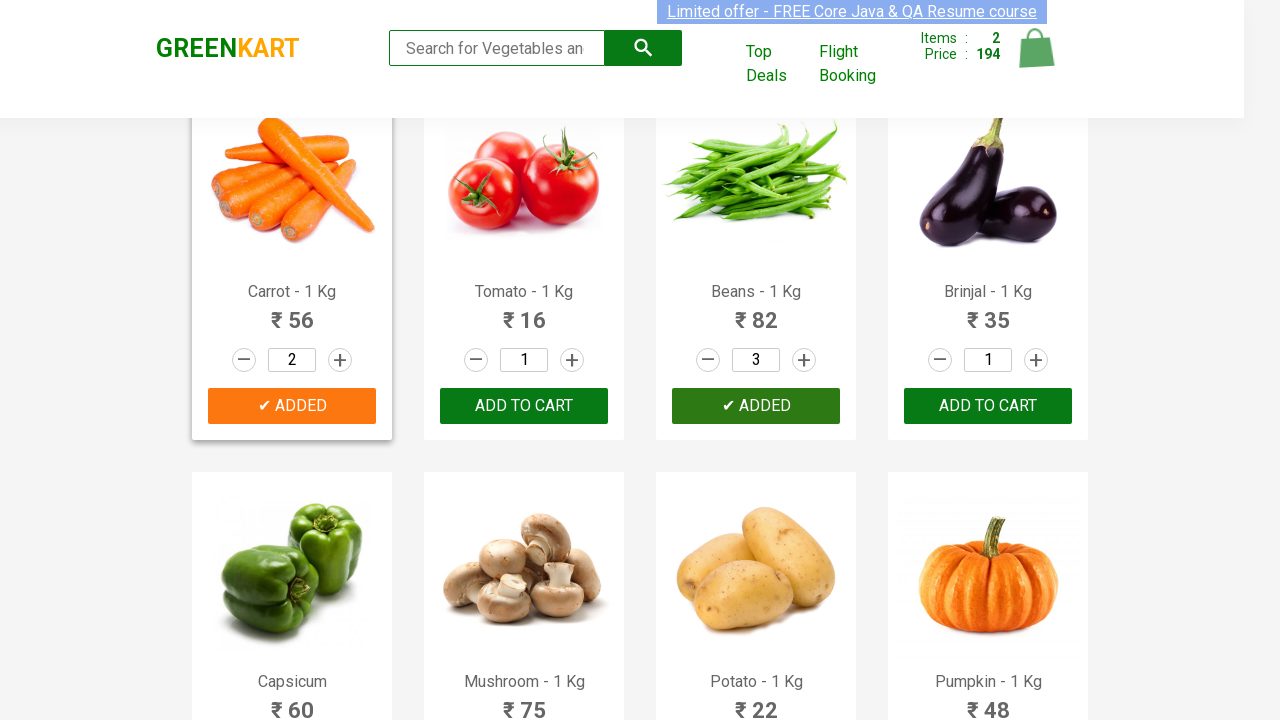

Added Brinjal (qty: 1) to cart at (988, 406) on div.product-action >> nth=7
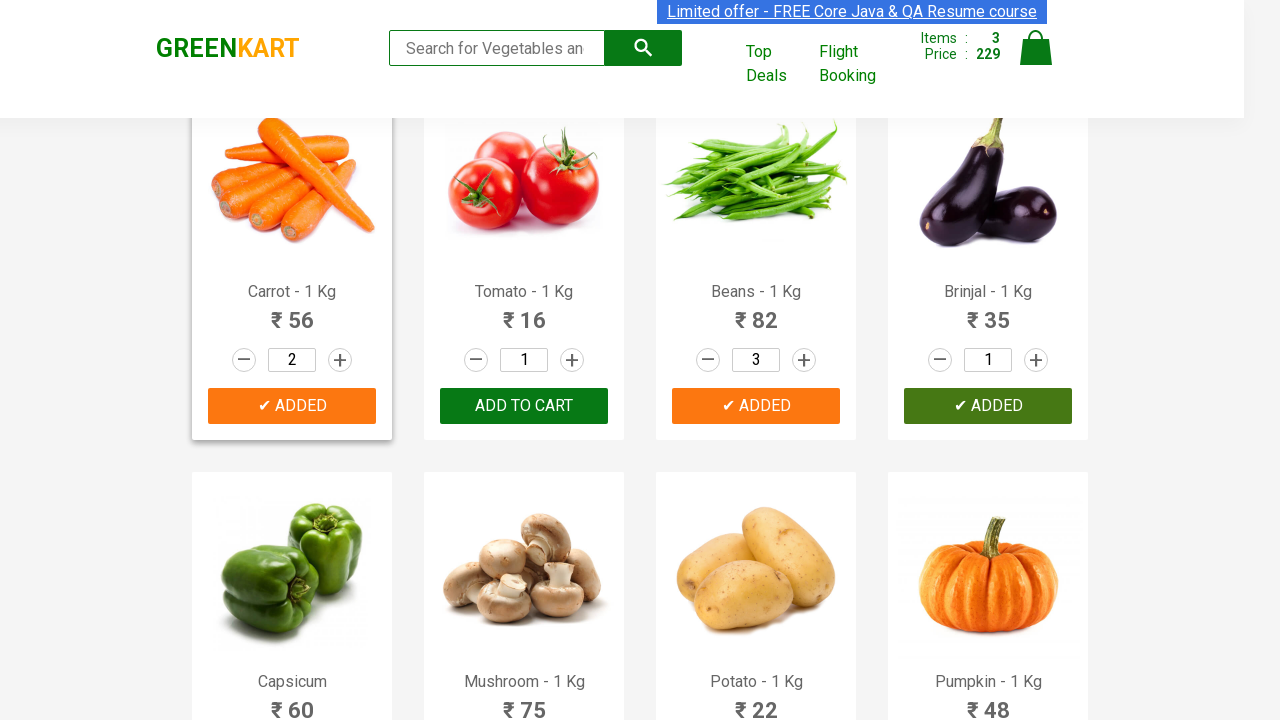

Waited 2000ms for cart to update after adding all vegetables
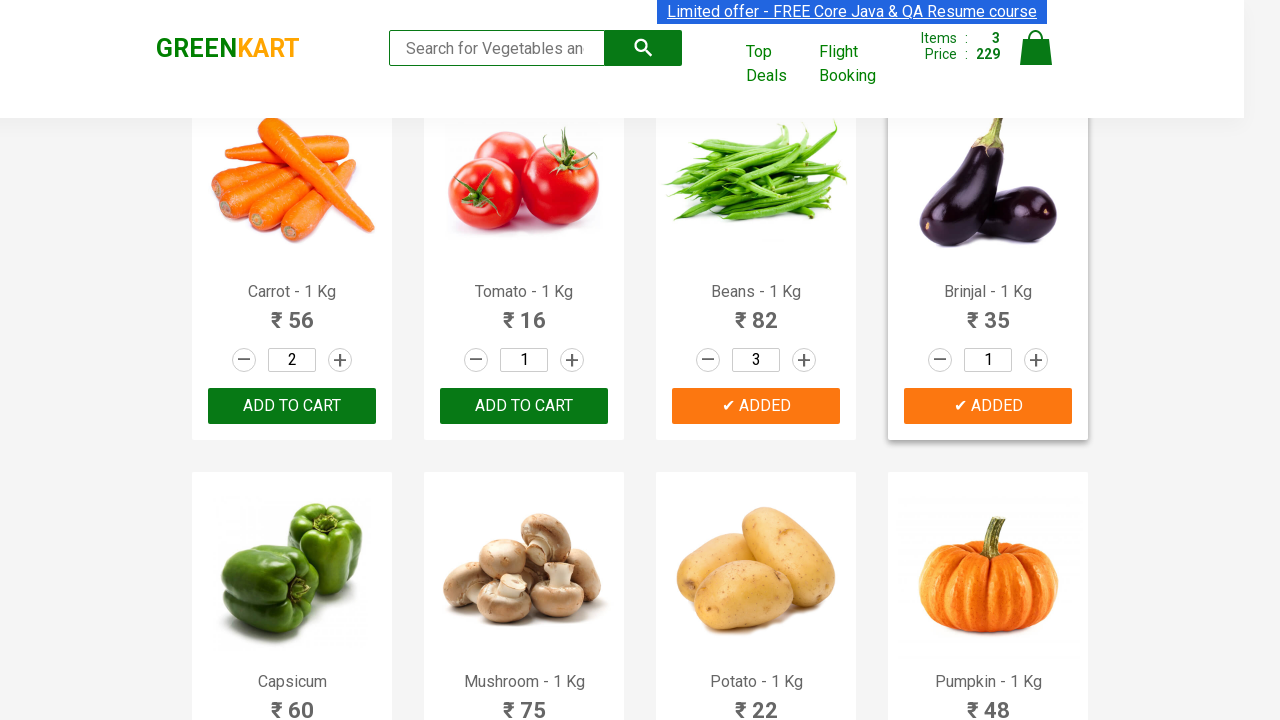

Clicked on cart icon to view cart at (1036, 59) on a.cart-icon
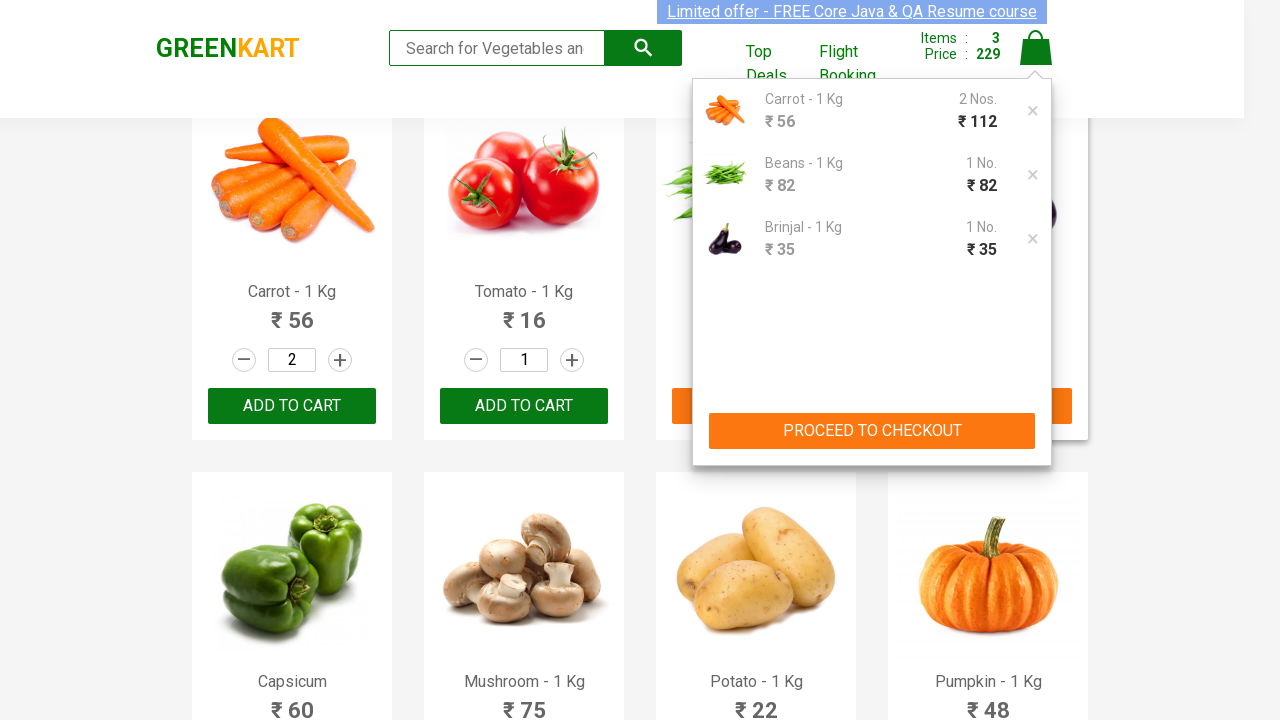

Waited 1000ms for cart dropdown to open
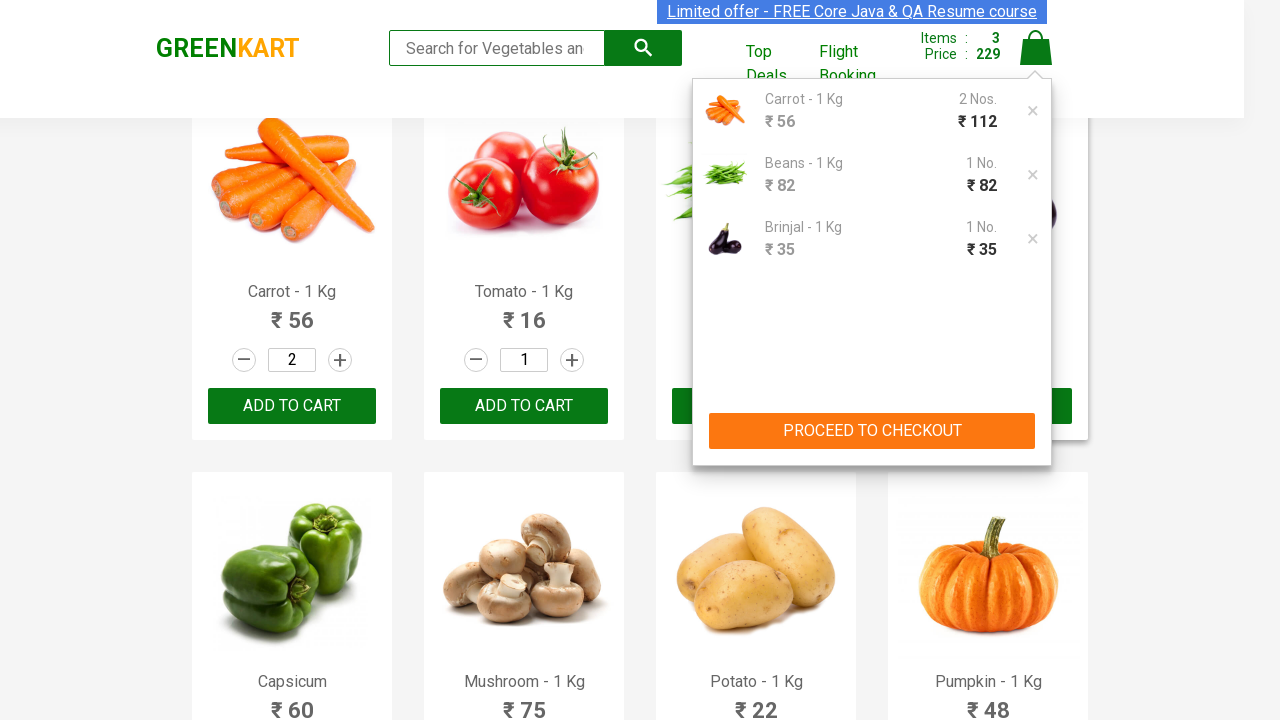

Clicked Proceed to Checkout button at (872, 431) on div.cart-preview.active button
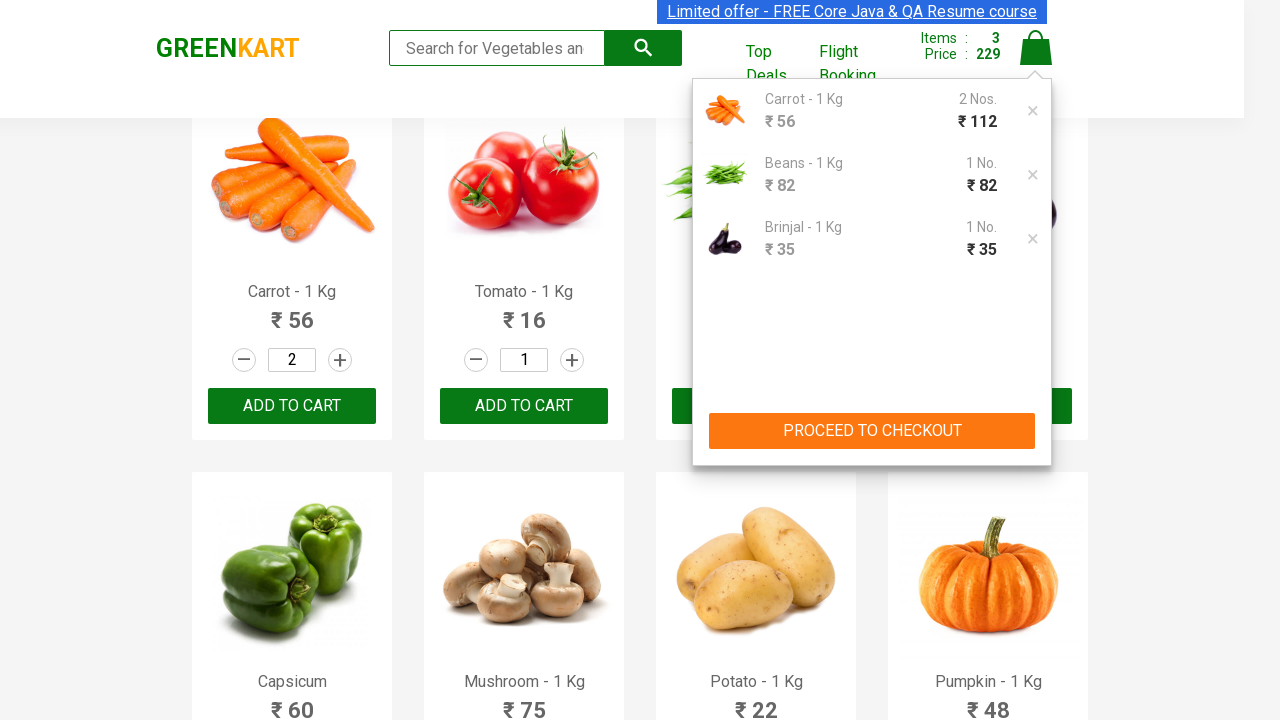

Navigated to checkout/cart page
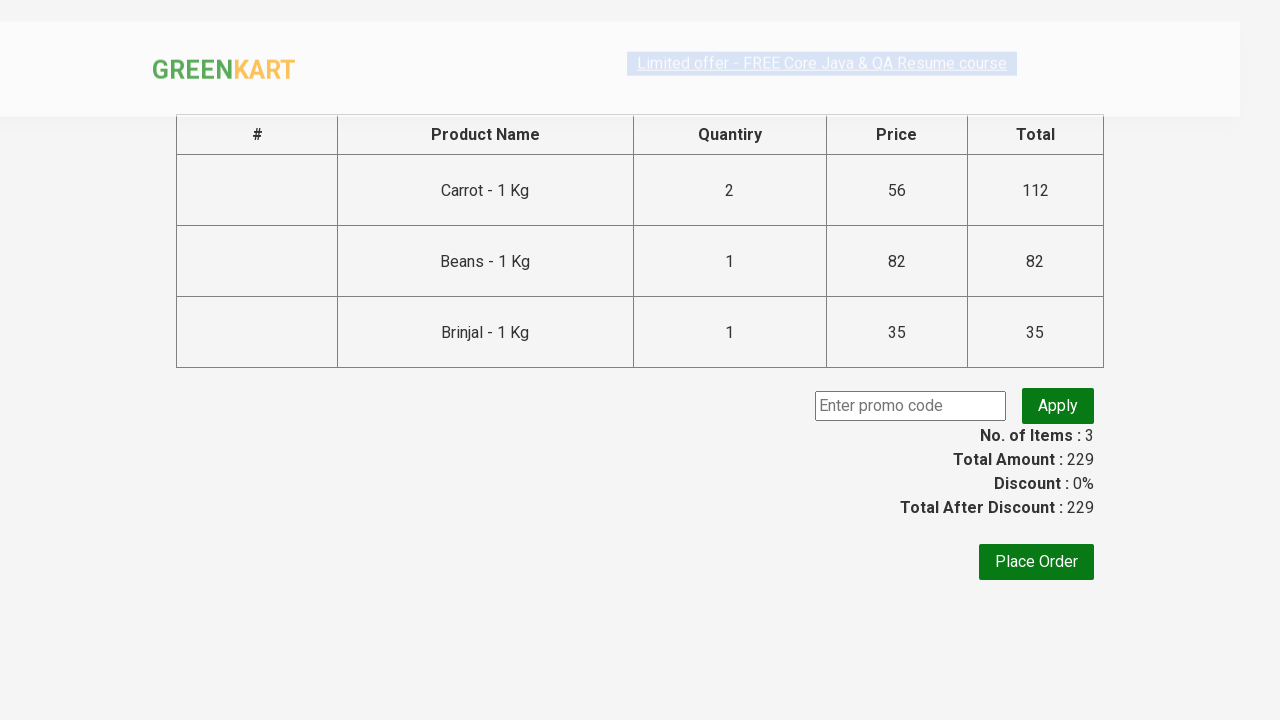

Cart page loaded - product names are visible
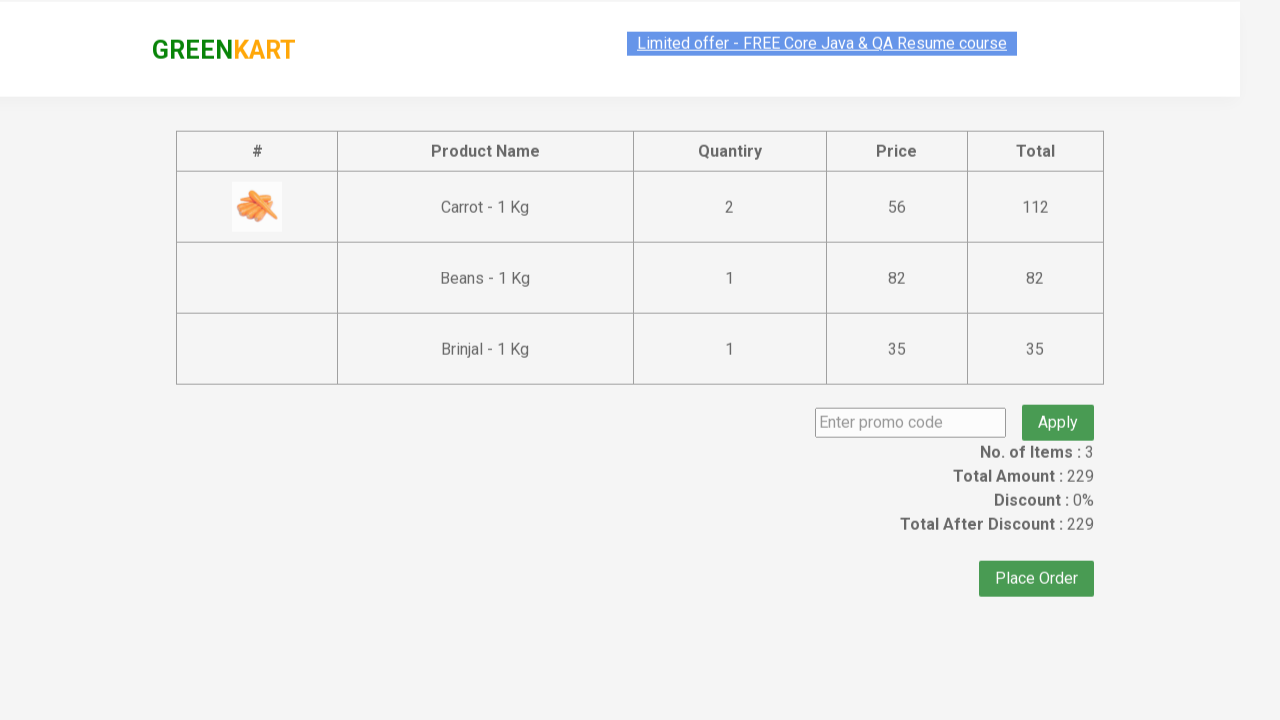

Cart total amount is displayed - cart validation complete
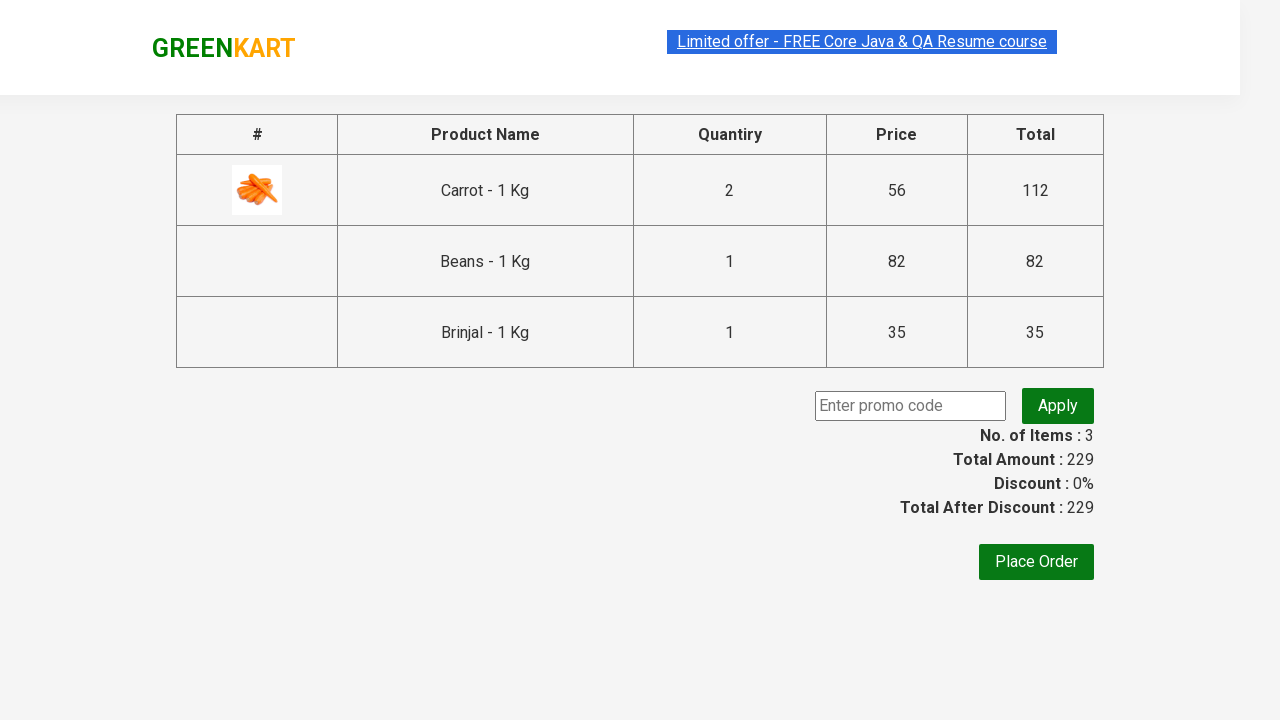

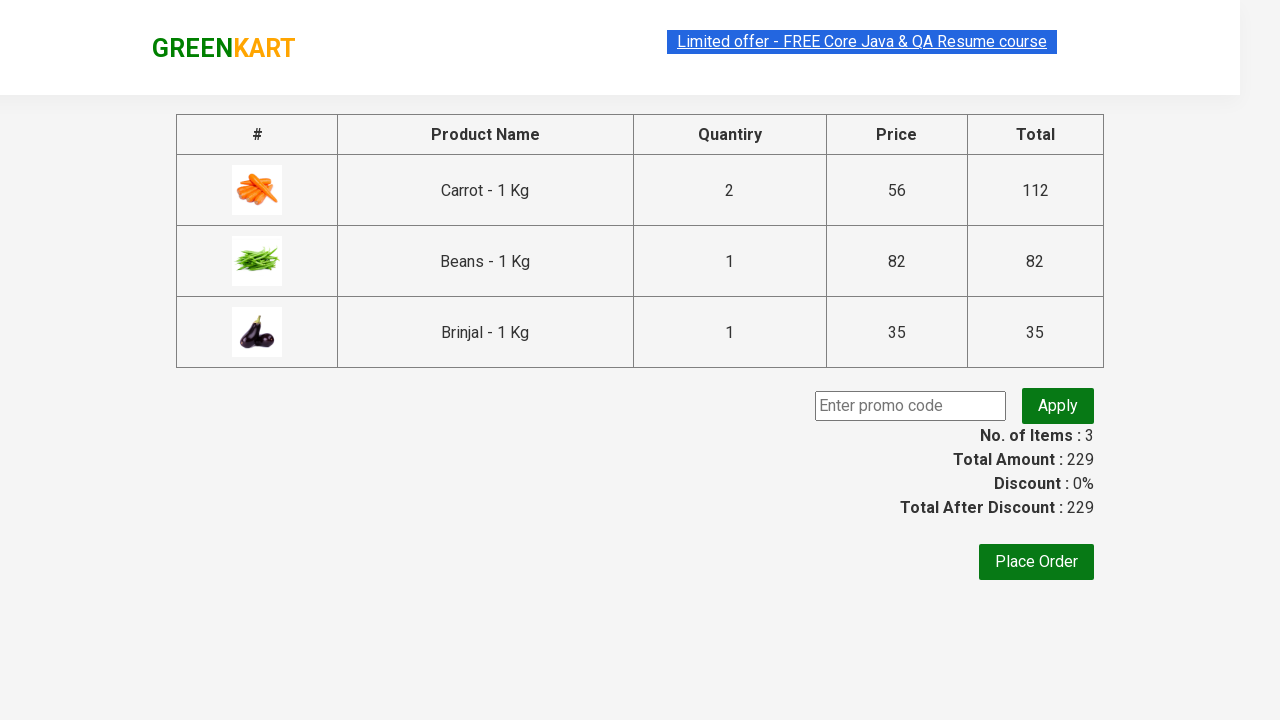